Navigates to Products page, clicks on View Product, fills in a review form with name, email and review text, submits and verifies success message

Starting URL: http://automationexercise.com

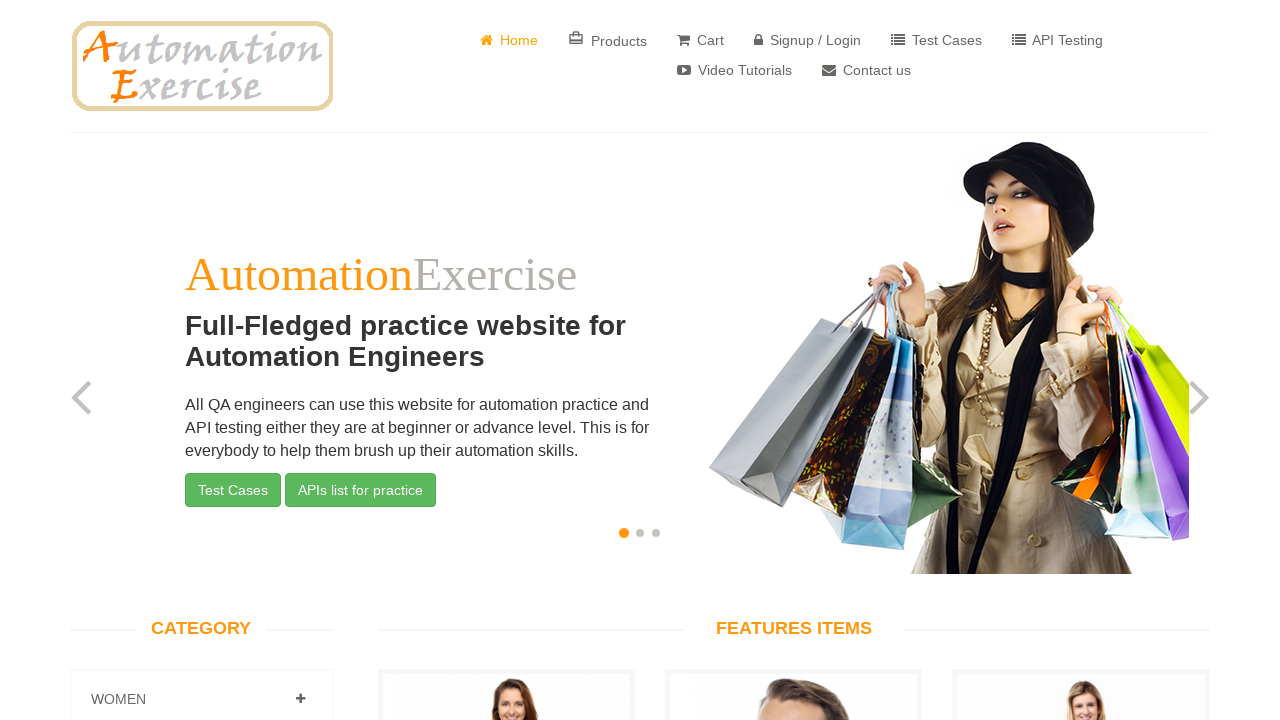

Clicked on Products button at (608, 40) on a[href='/products']
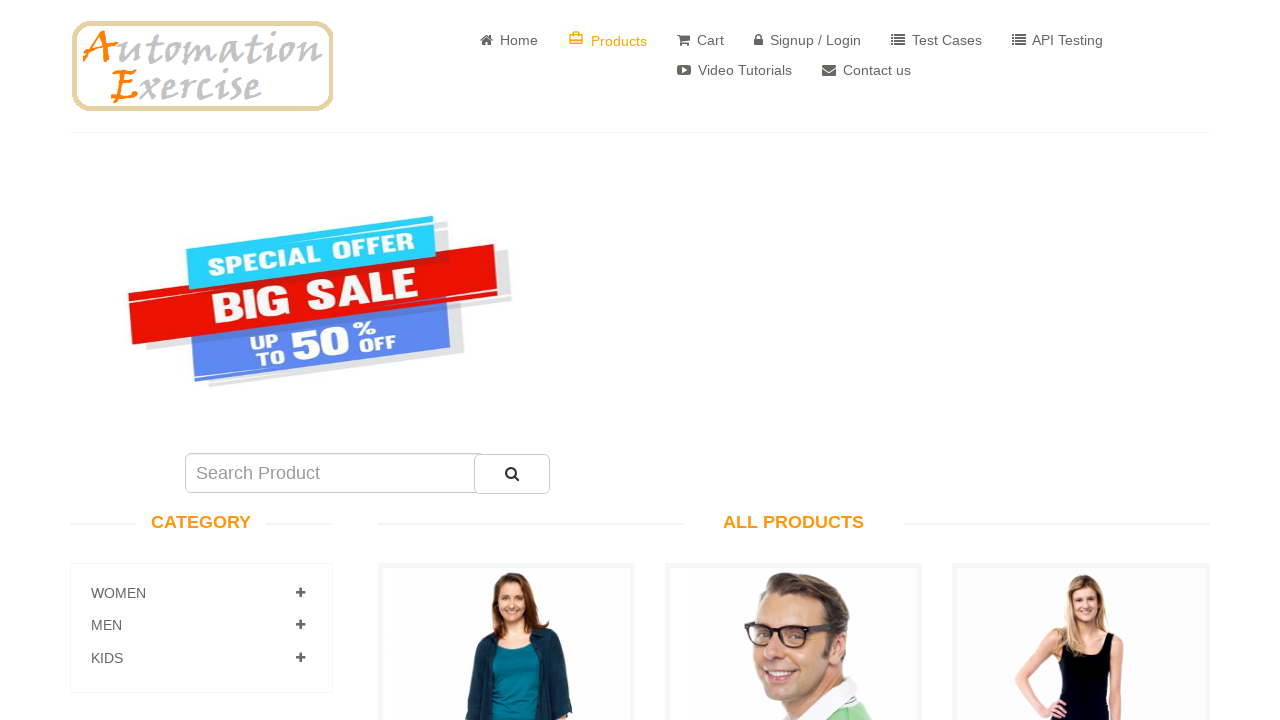

Navigated to ALL PRODUCTS page
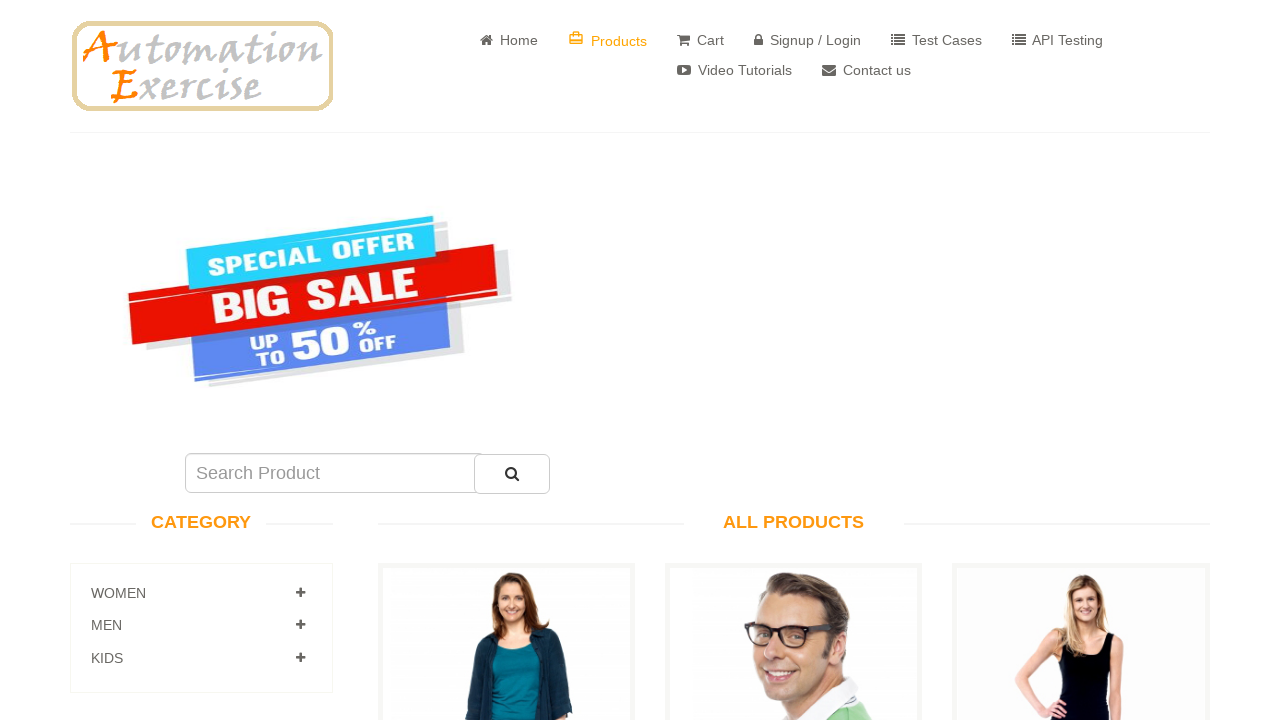

Clicked View Product button for first product at (506, 361) on a[href='/product_details/1']
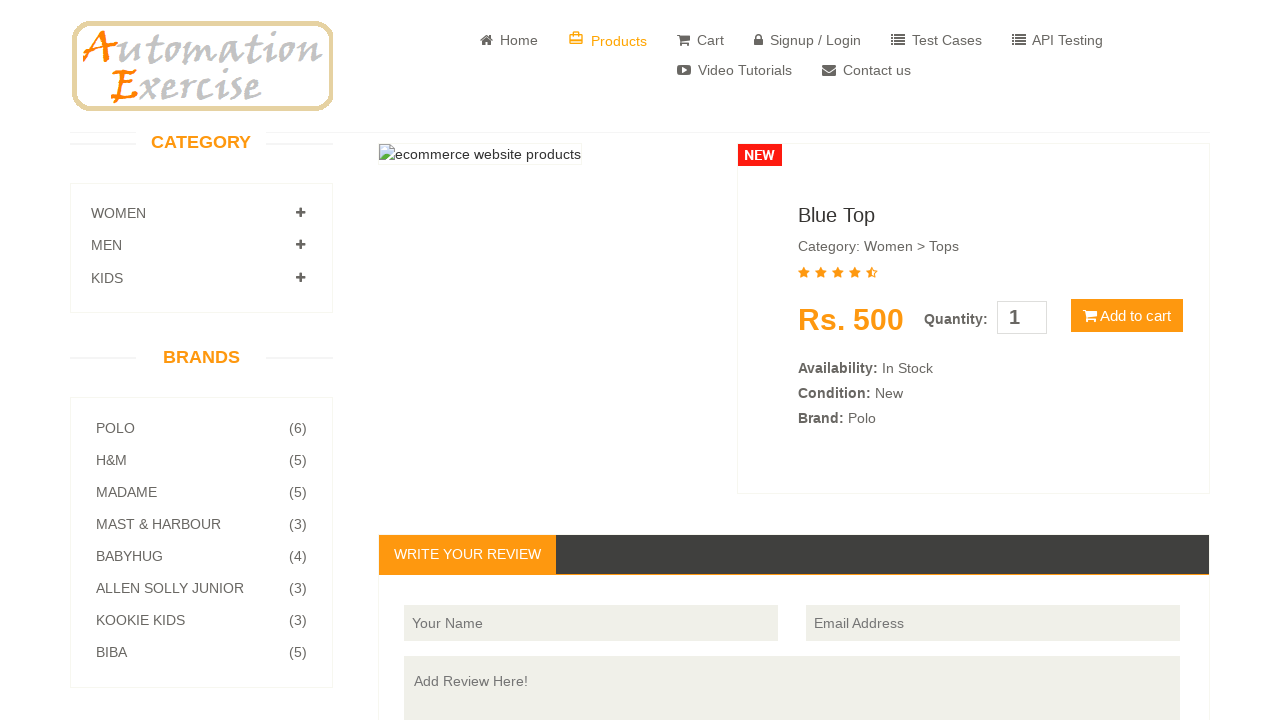

Write Your Review section is visible on product details page
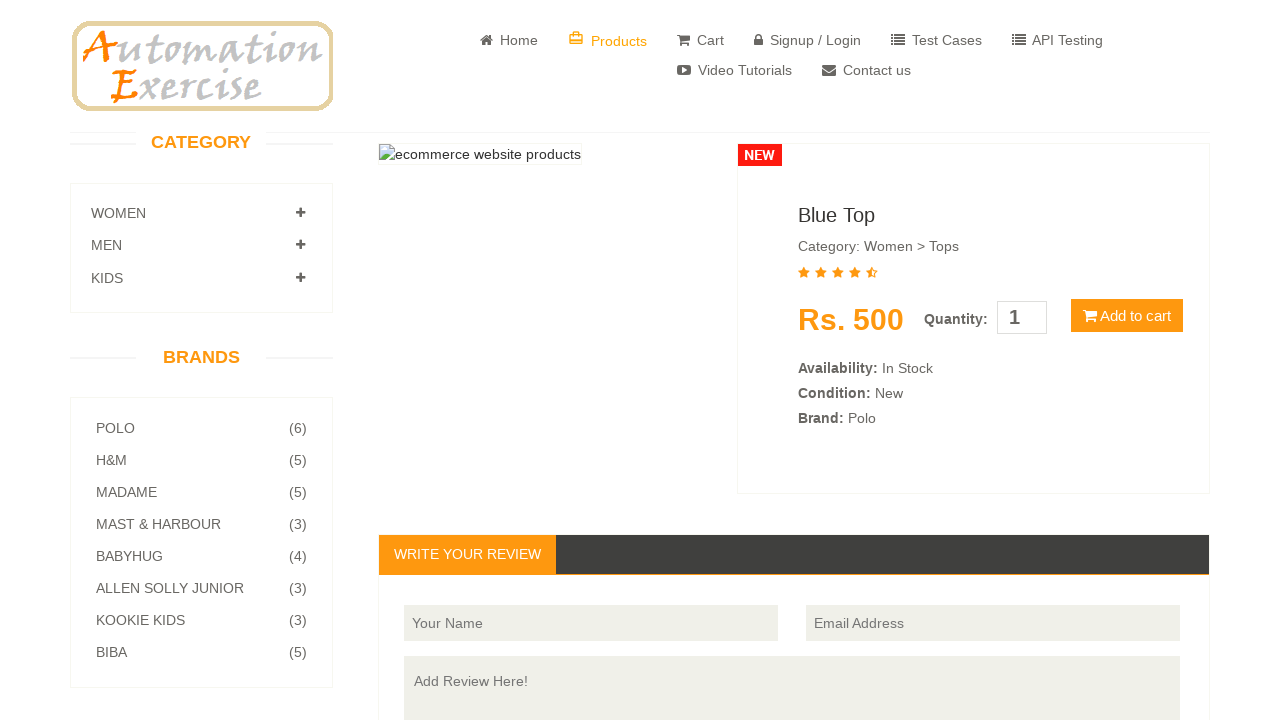

Entered reviewer name 'Jennifer Roberts' on #name
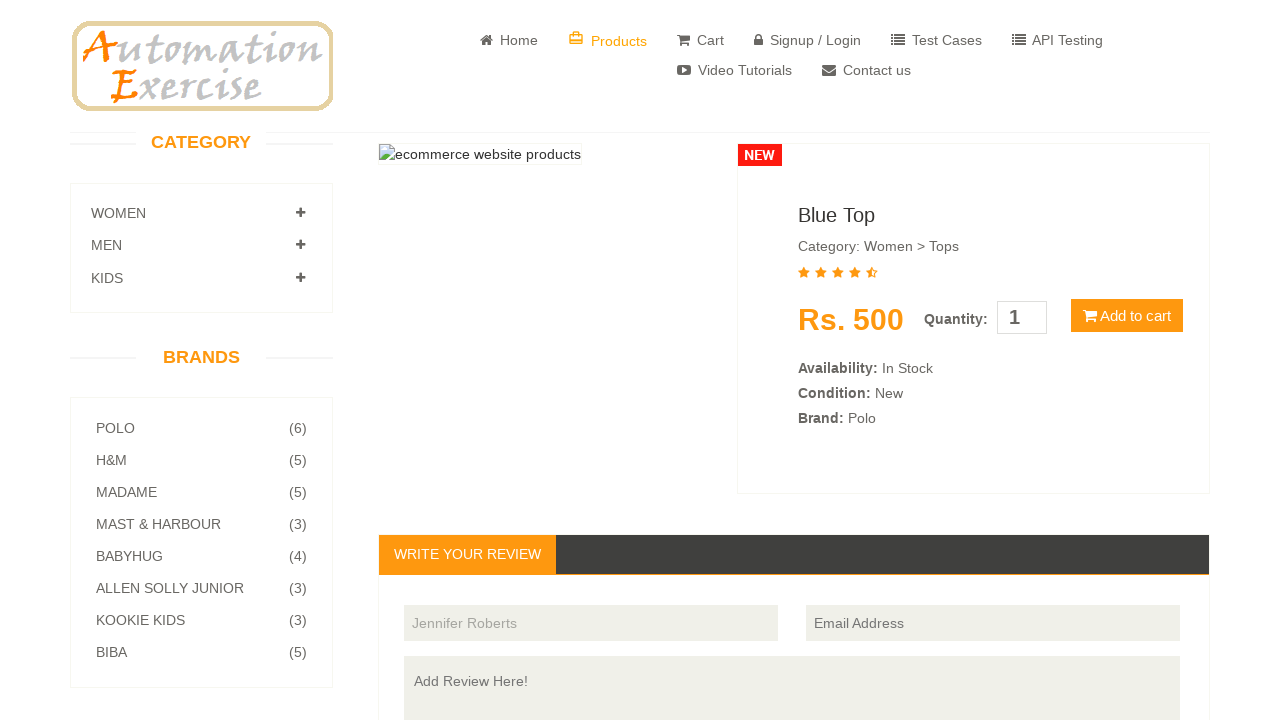

Entered reviewer email 'jennifer.roberts@testmail.com' on #email
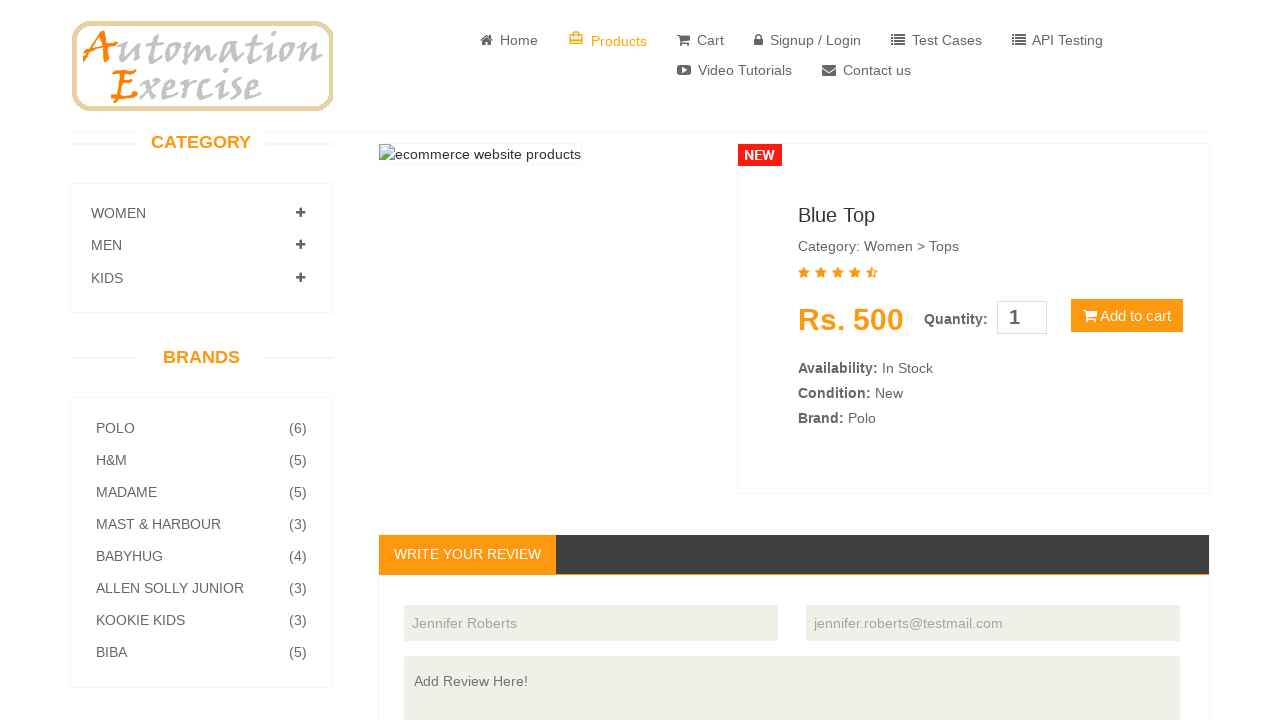

Entered review text on #review
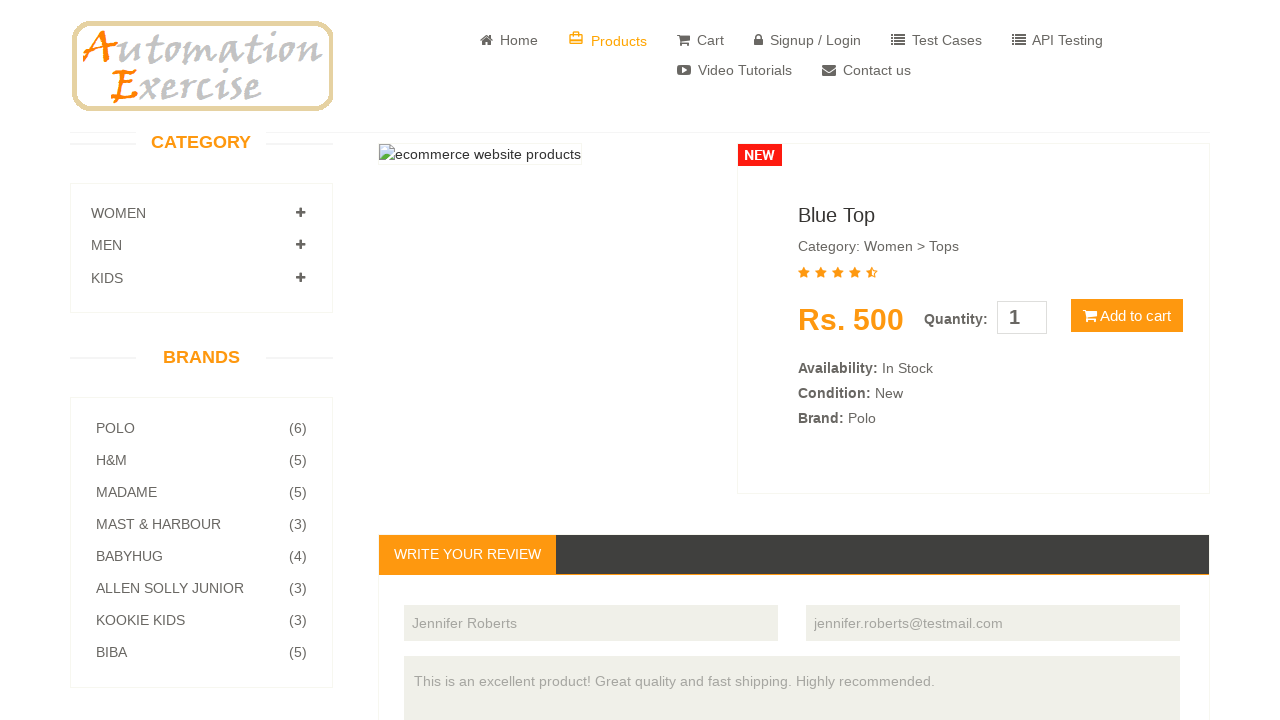

Clicked Submit button to post review at (1150, 361) on #button-review
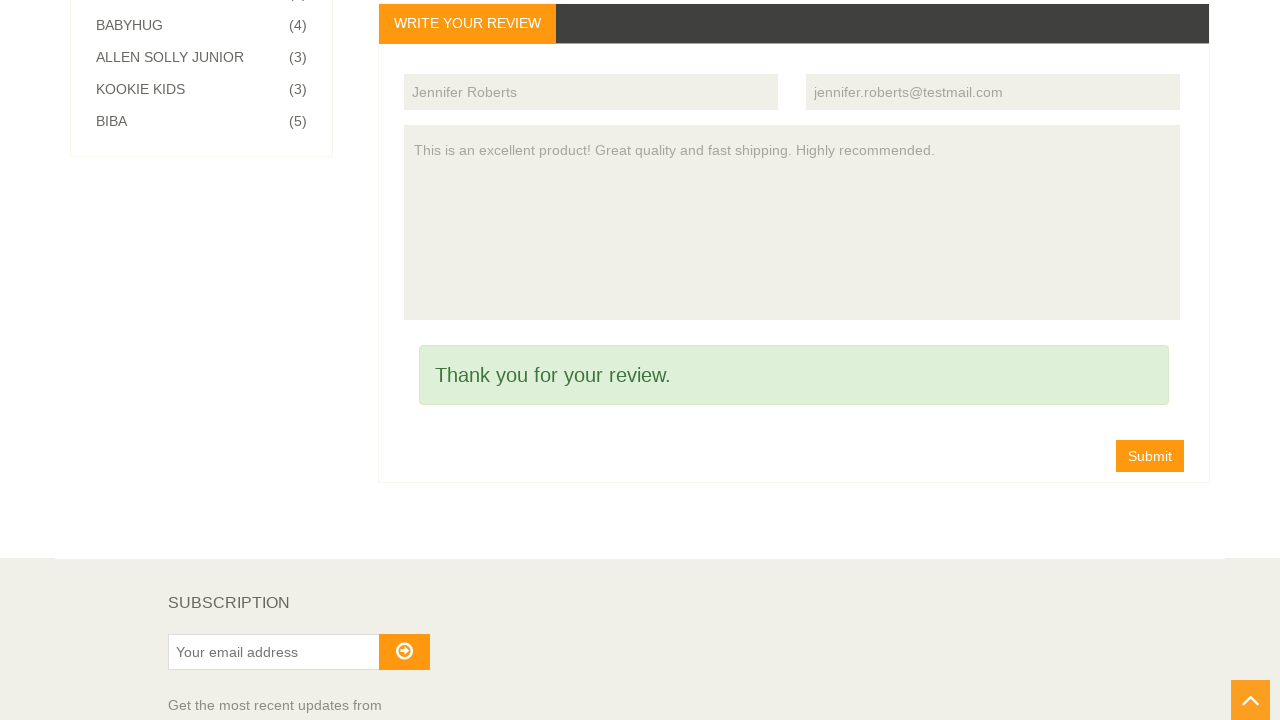

Success message 'Thank you for your review.' displayed
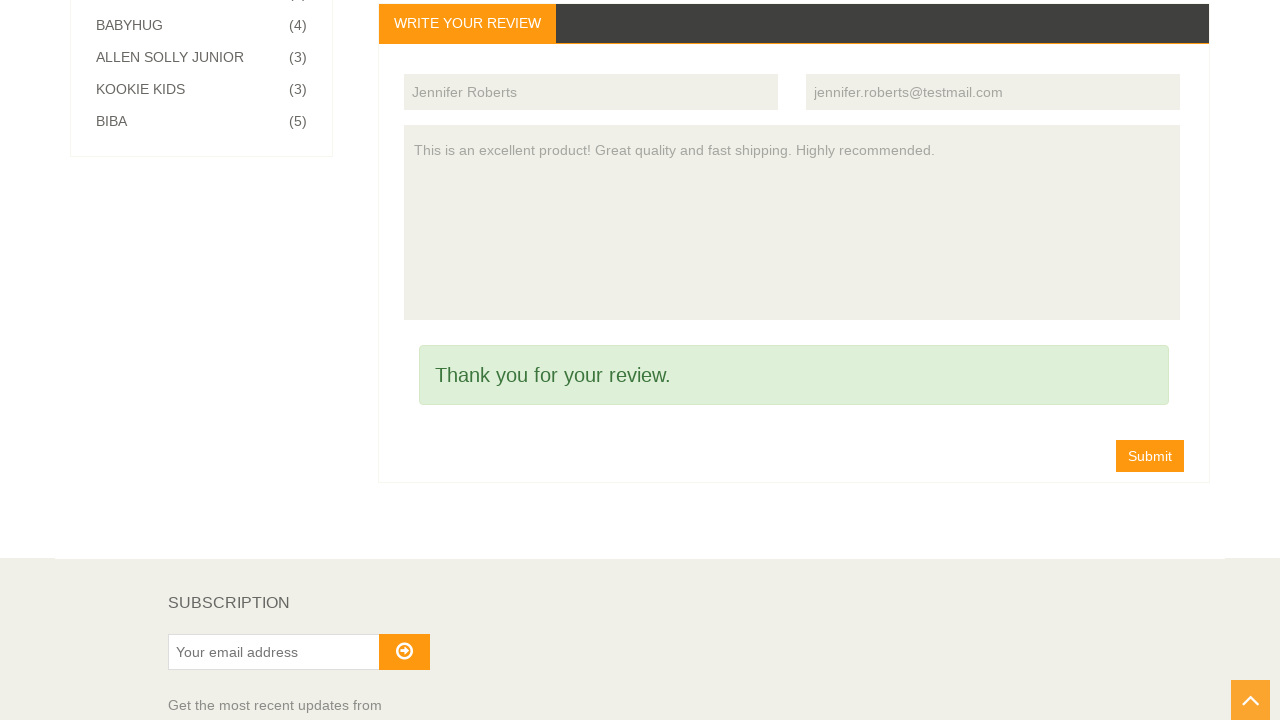

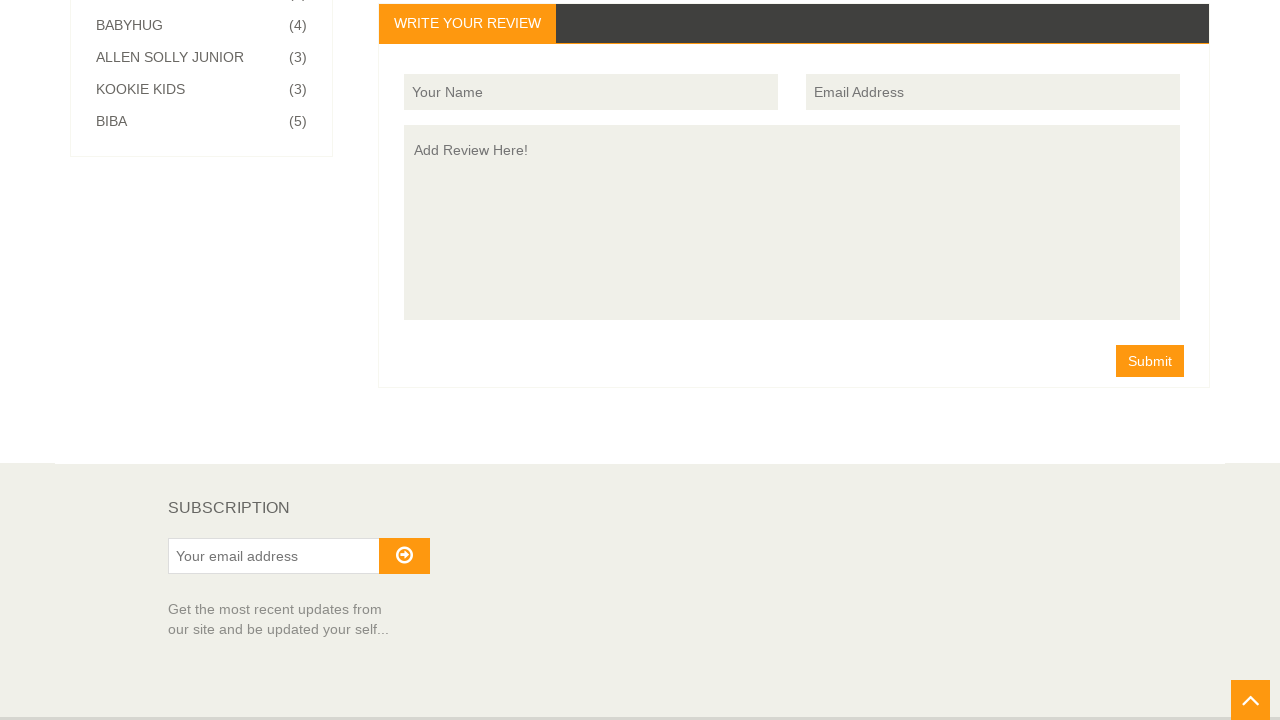